Tests mouse hover functionality by hovering over multiple images and verifying that captions appear near each image

Starting URL: https://bonigarcia.dev/selenium-webdriver-java/mouse-over.html

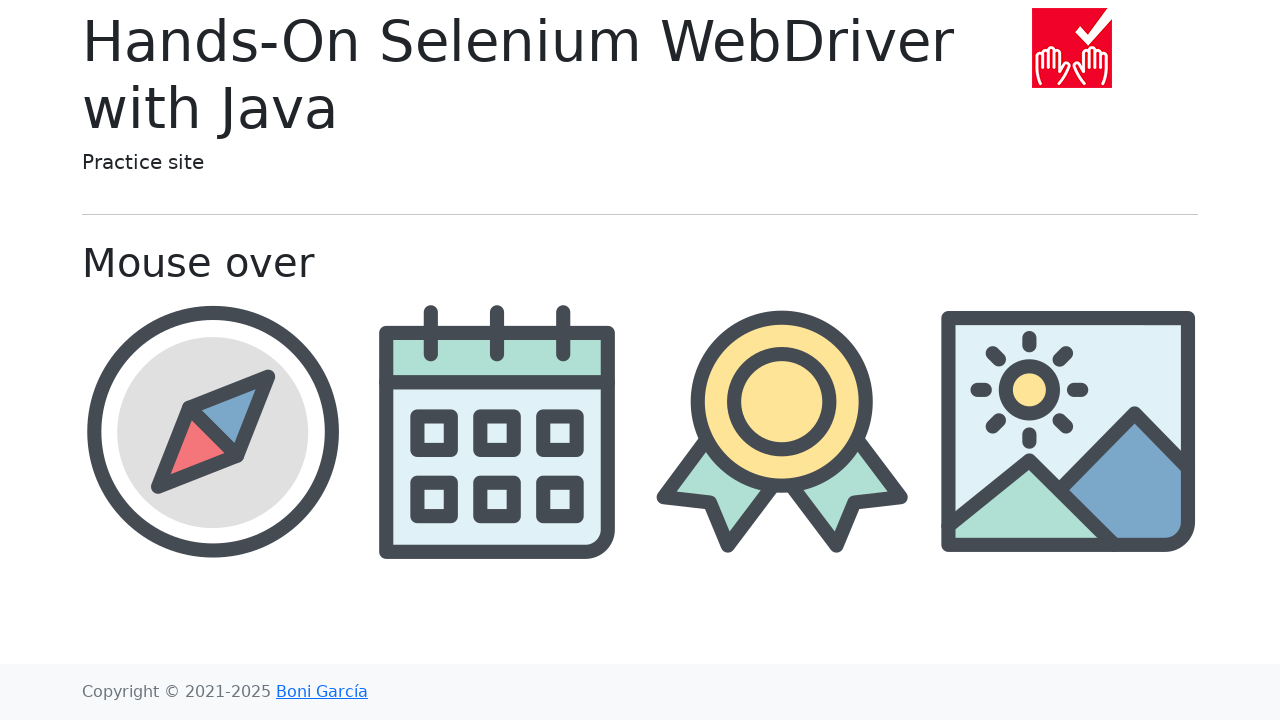

Hovered over compass image at (212, 431) on //img[@src='img/compass.png']
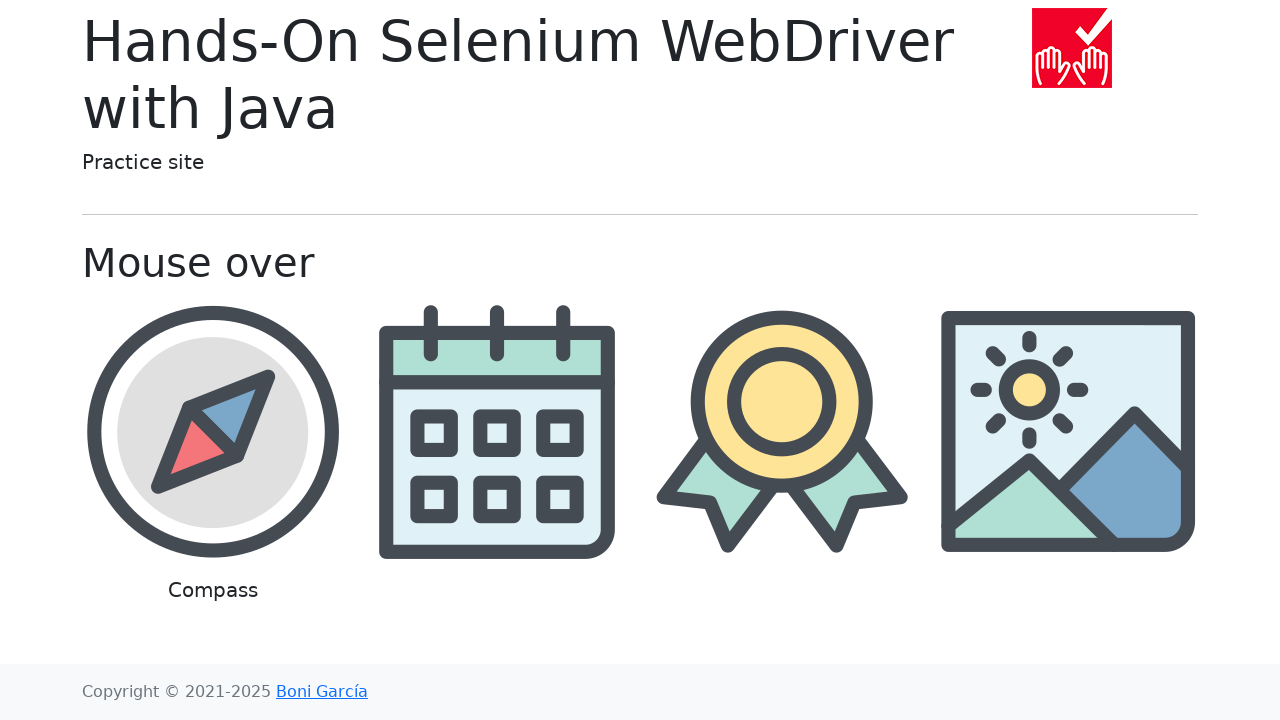

Waited for compass caption to appear
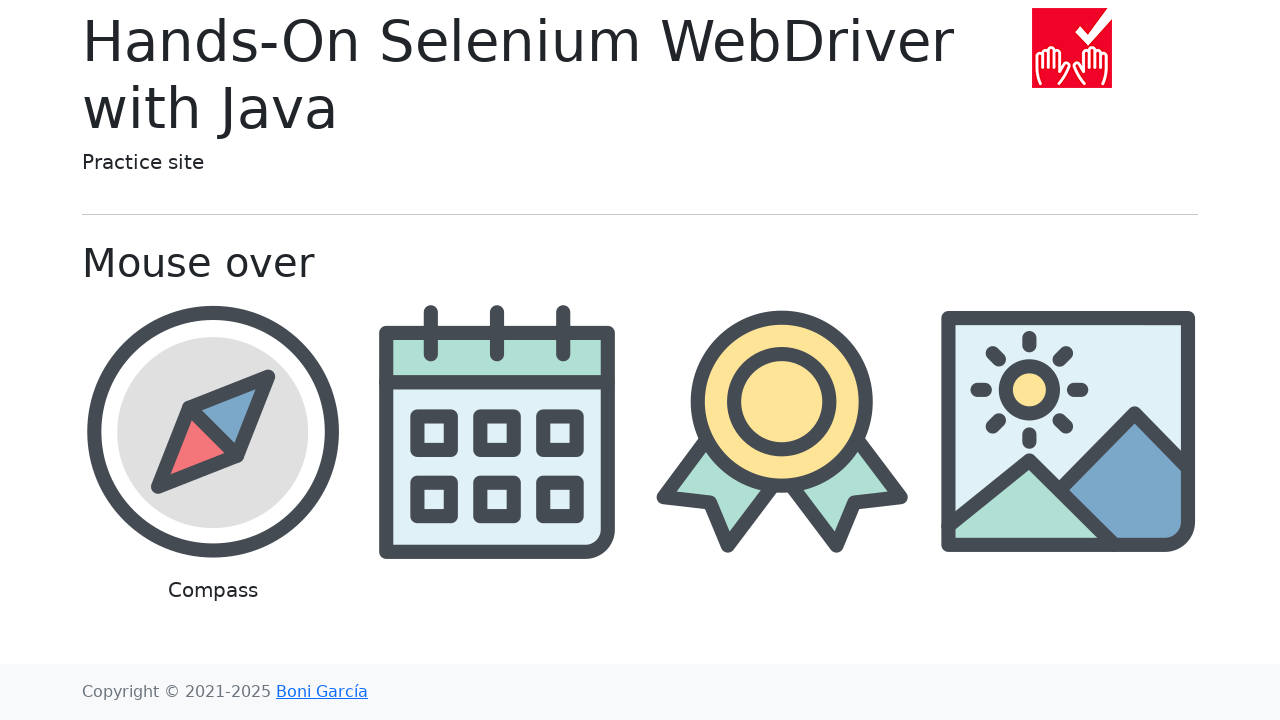

Hovered over calendar image at (498, 431) on //img[@src='img/calendar.png']
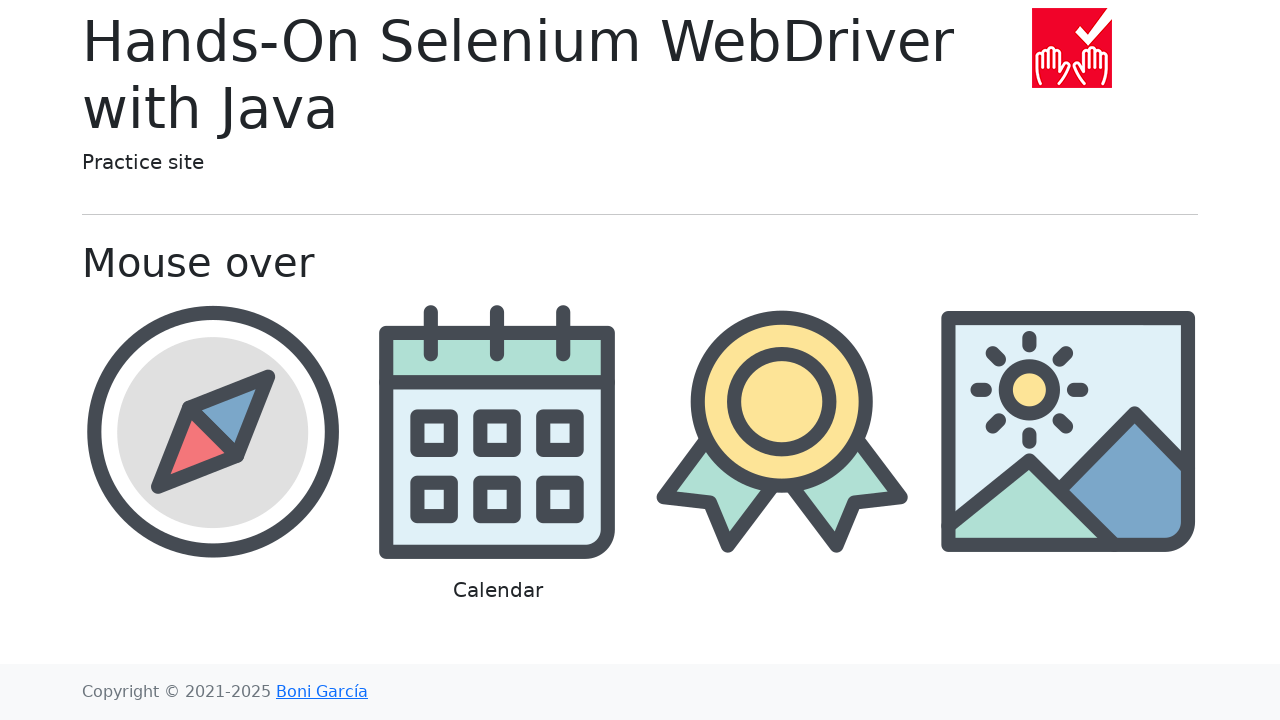

Waited for calendar caption to appear
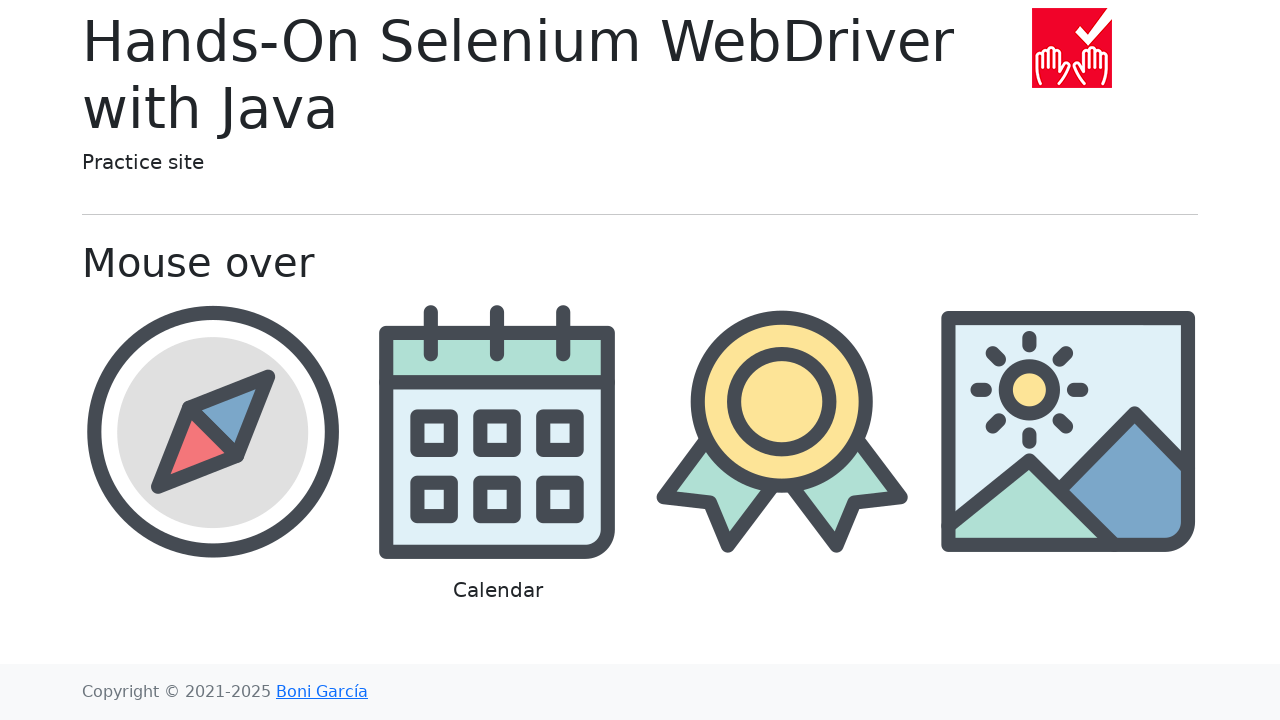

Hovered over award image at (782, 431) on //img[@src='img/award.png']
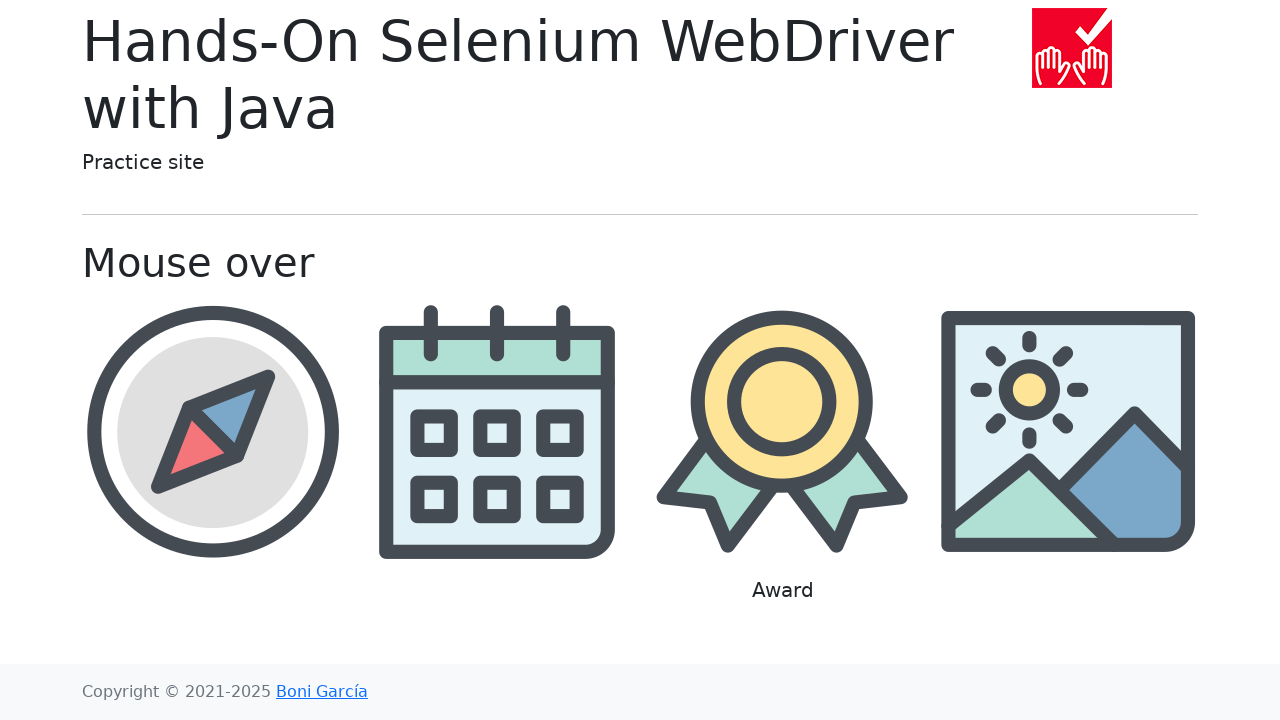

Waited for award caption to appear
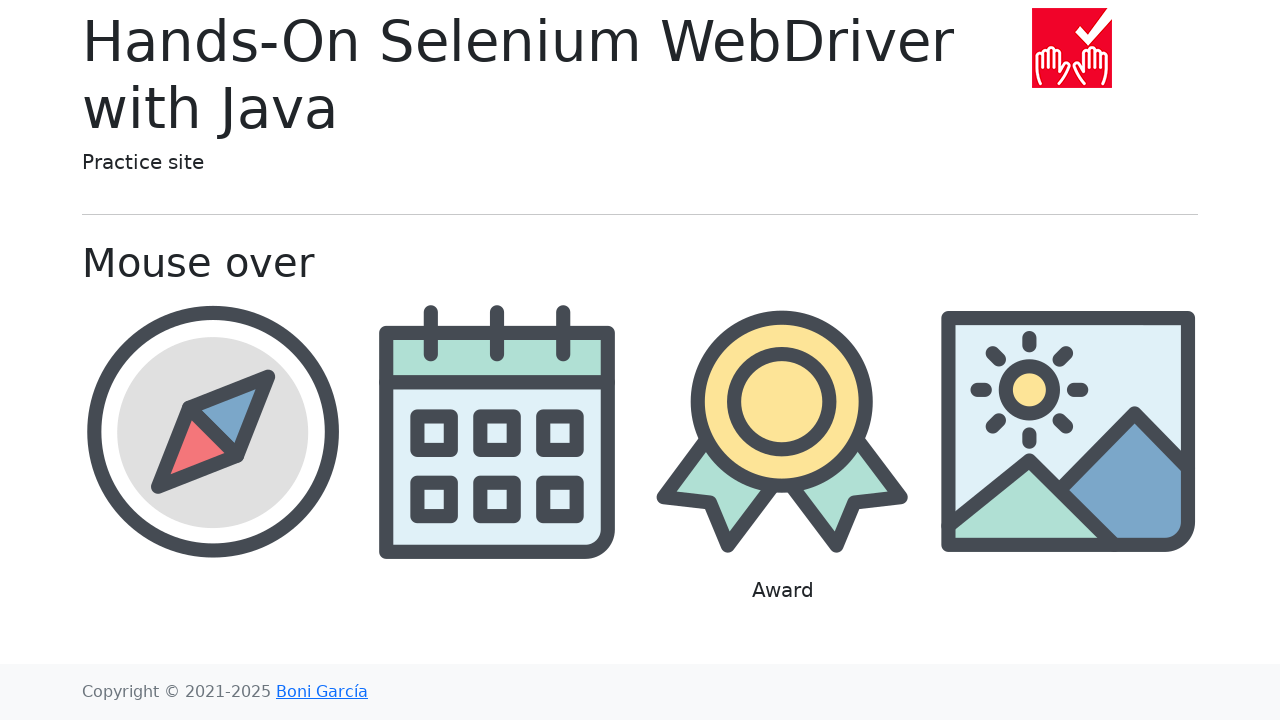

Hovered over landscape image at (1068, 431) on //img[@src='img/landscape.png']
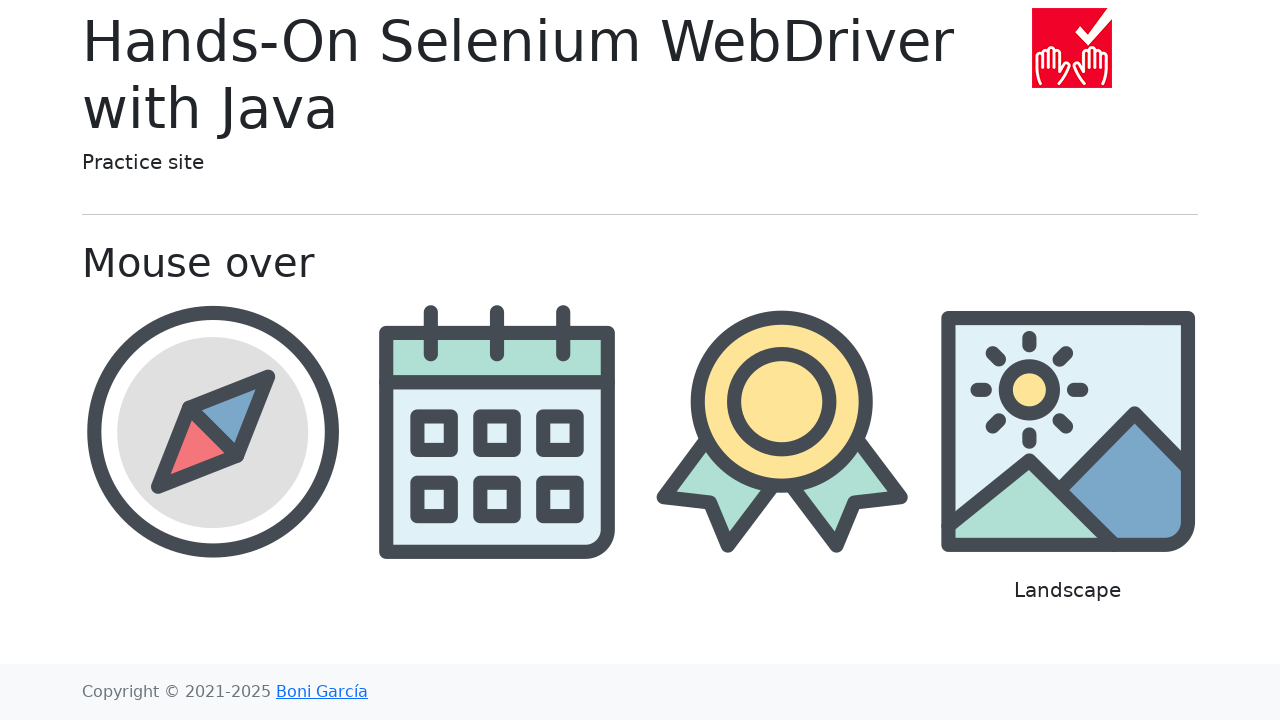

Waited for landscape caption to appear
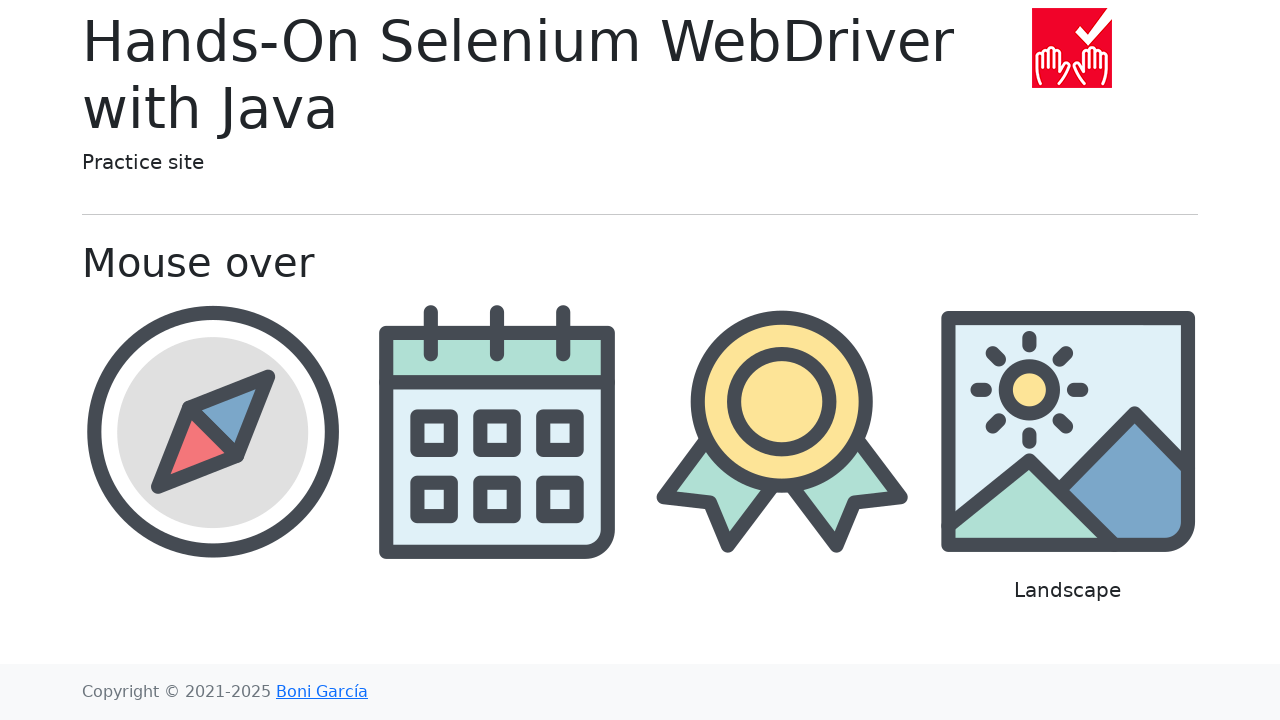

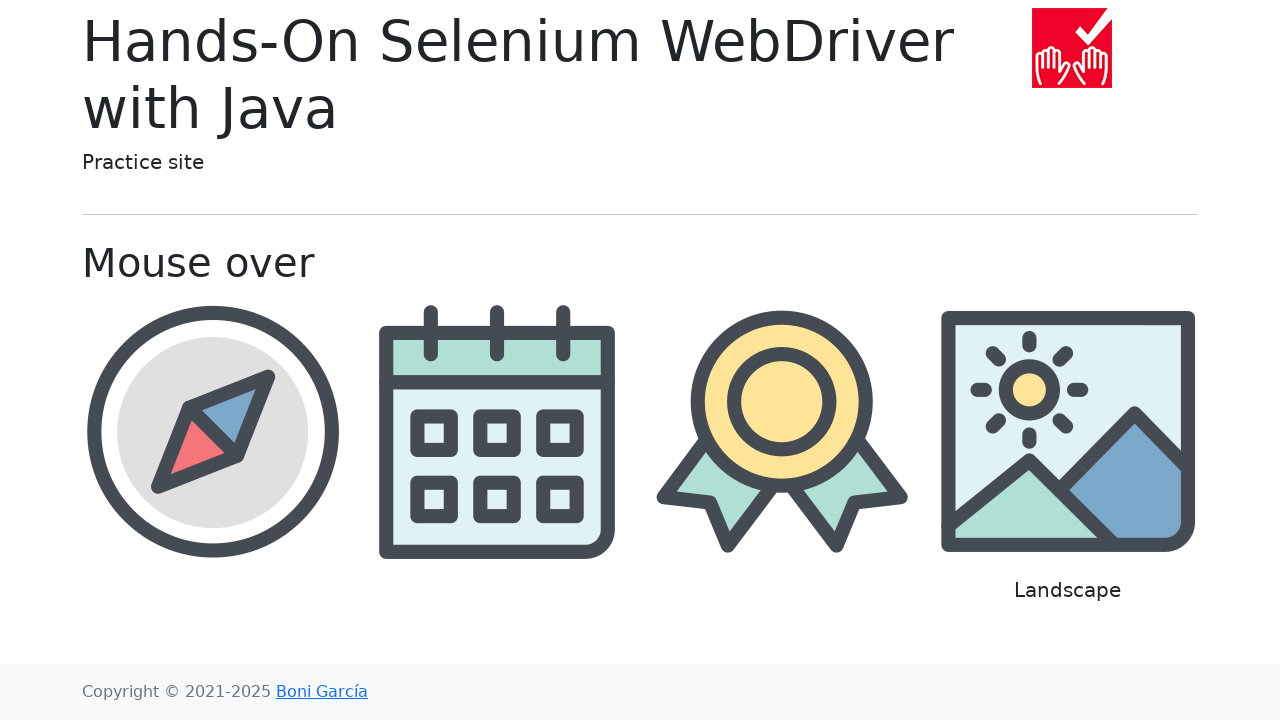